Tests that entered text is trimmed of leading/trailing whitespace when saved

Starting URL: https://demo.playwright.dev/todomvc

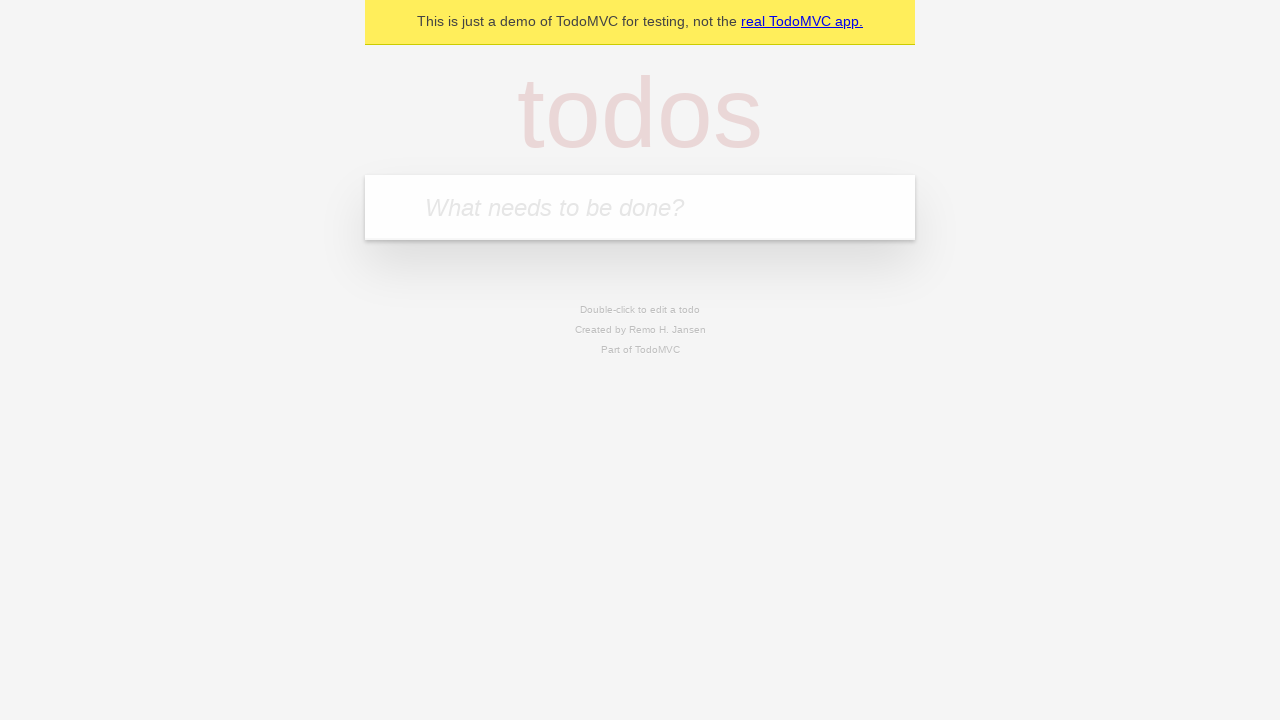

Filled new todo input with 'buy some cheese' on .new-todo
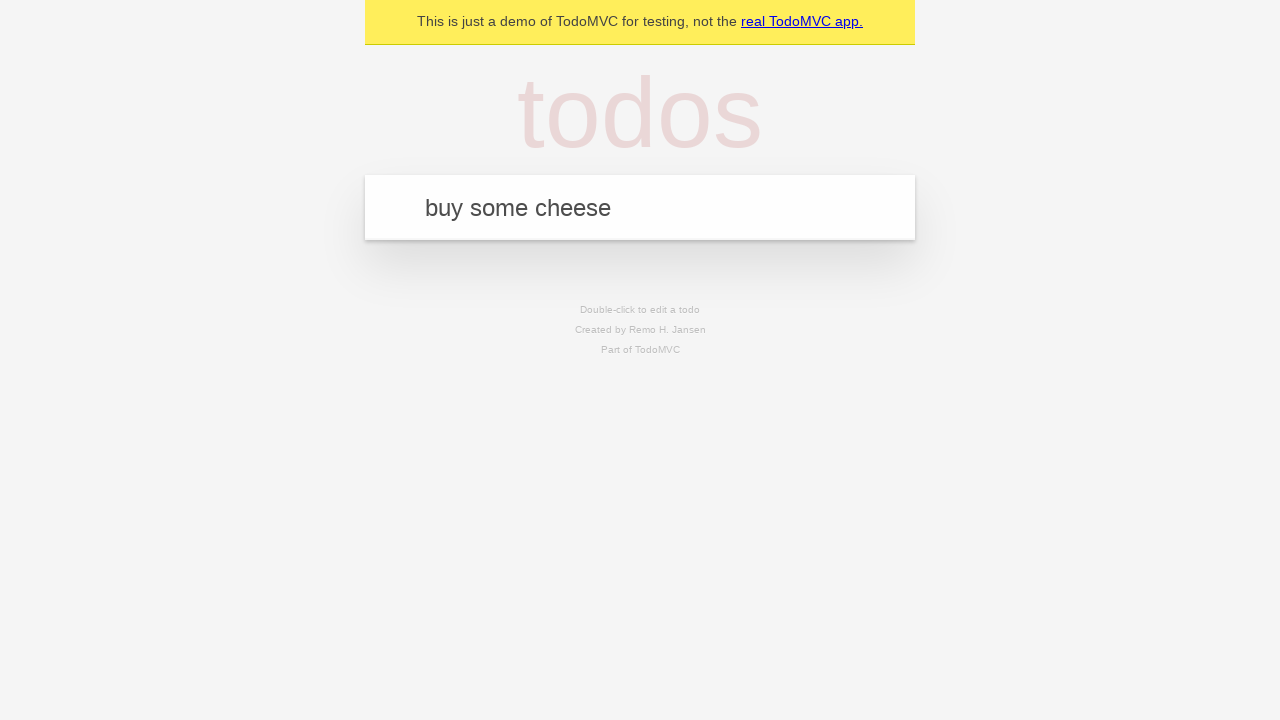

Pressed Enter to create first todo on .new-todo
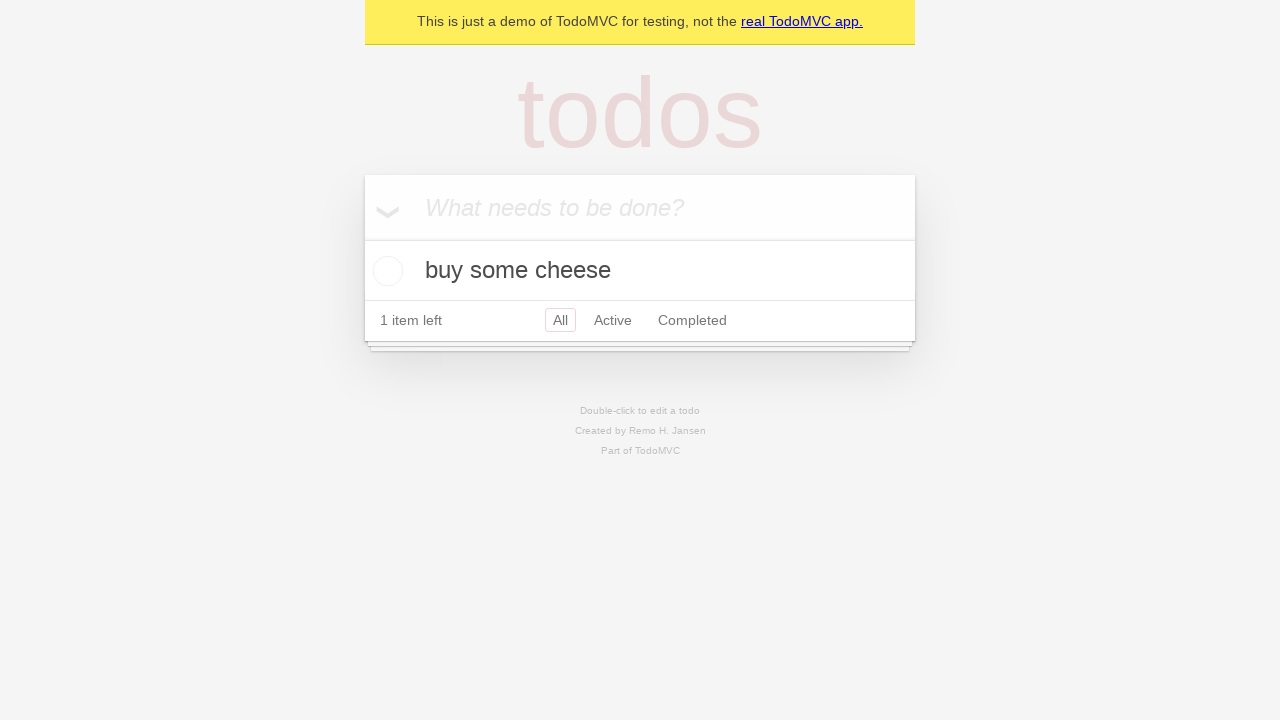

Filled new todo input with 'feed the cat' on .new-todo
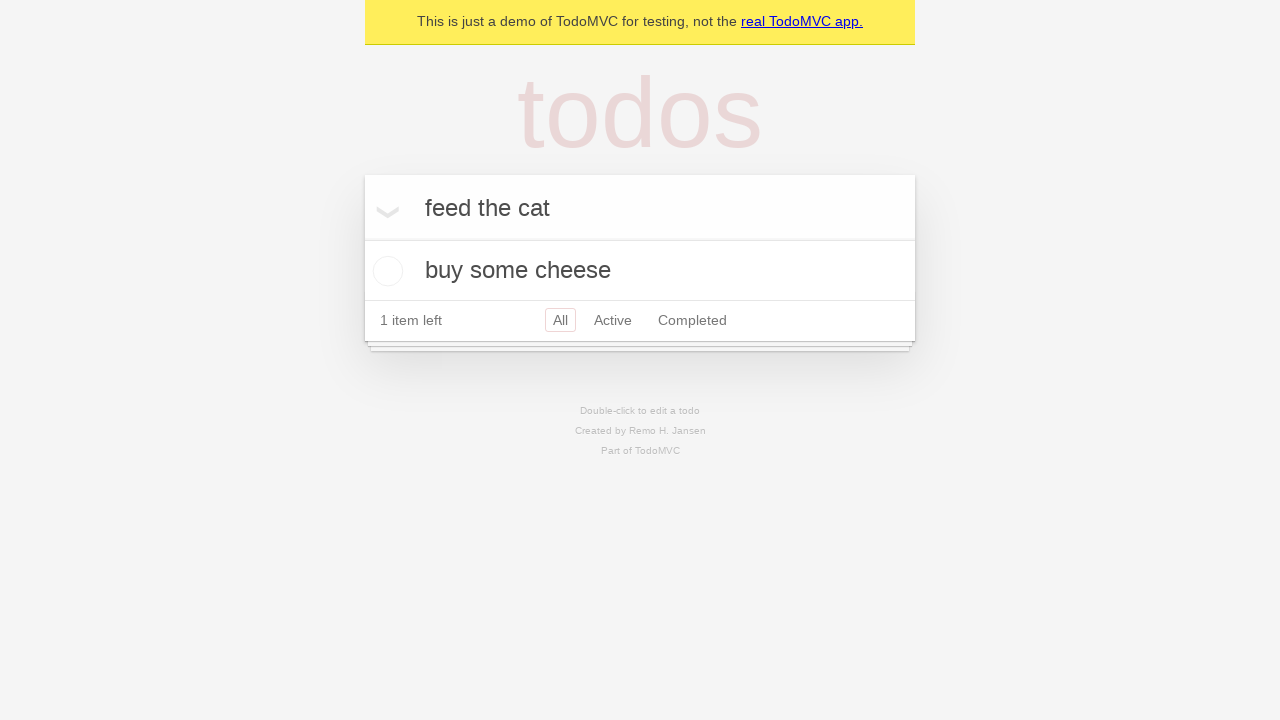

Pressed Enter to create second todo on .new-todo
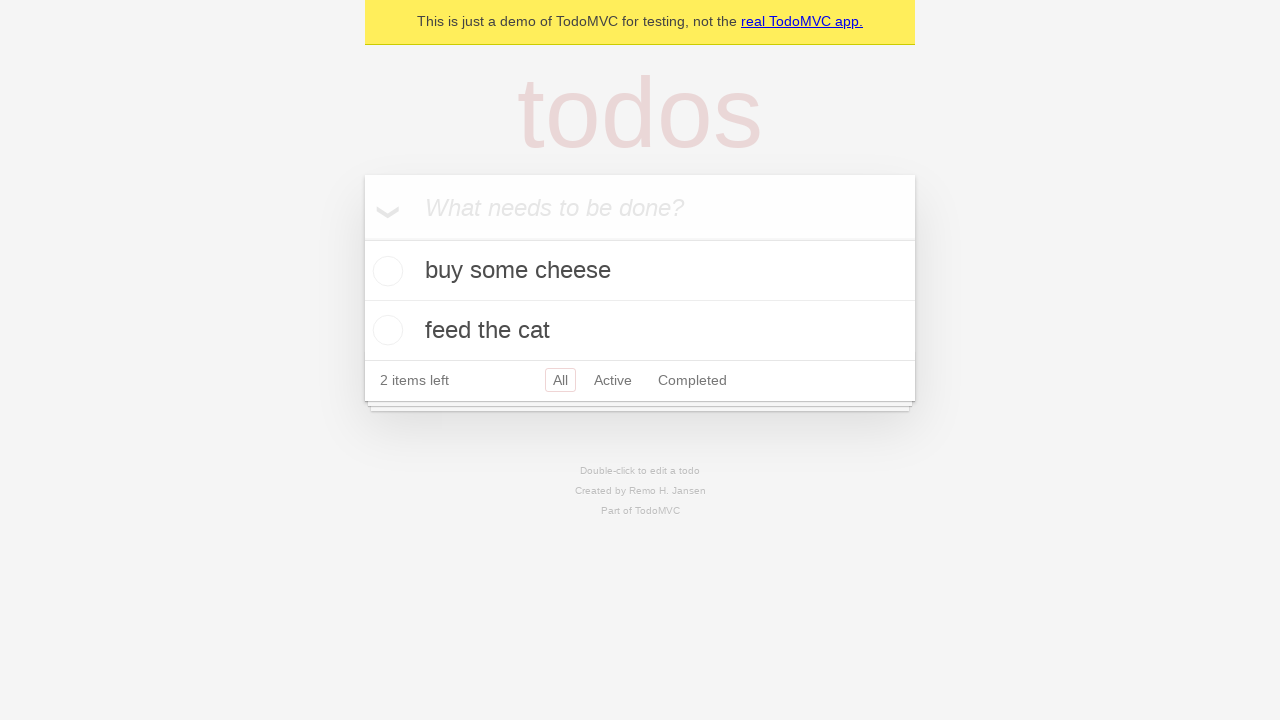

Filled new todo input with 'book a doctors appointment' on .new-todo
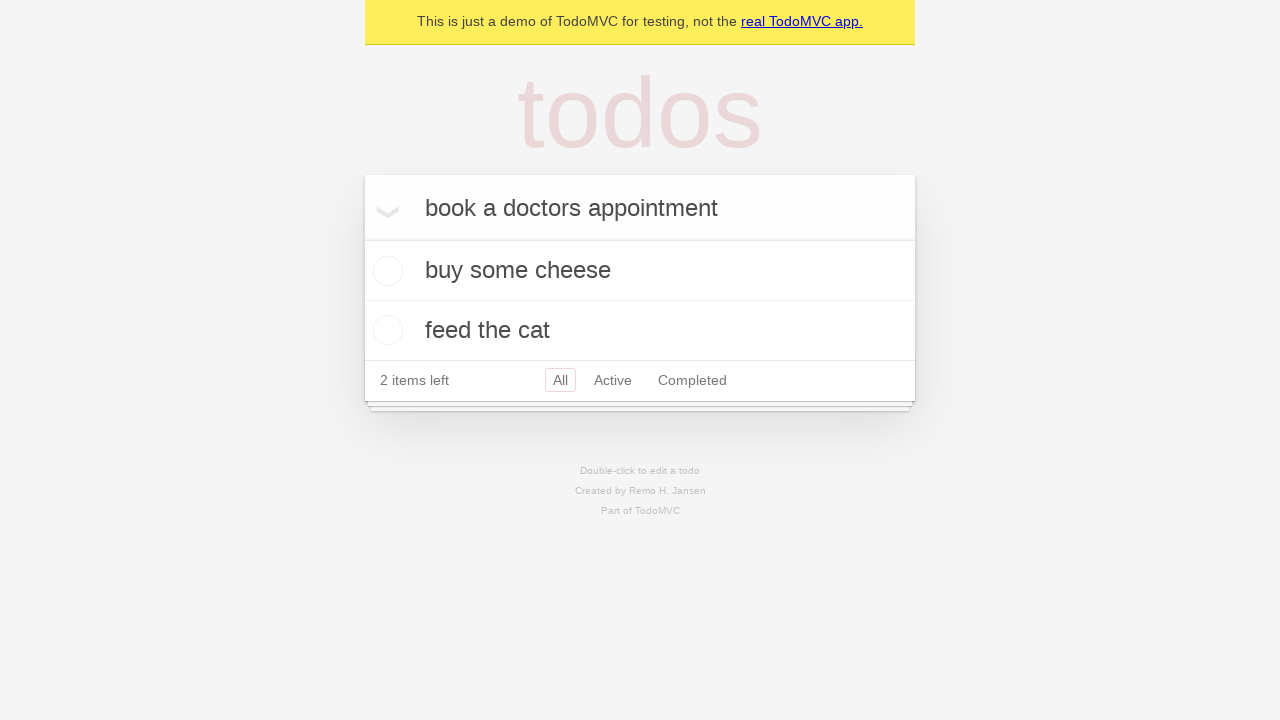

Pressed Enter to create third todo on .new-todo
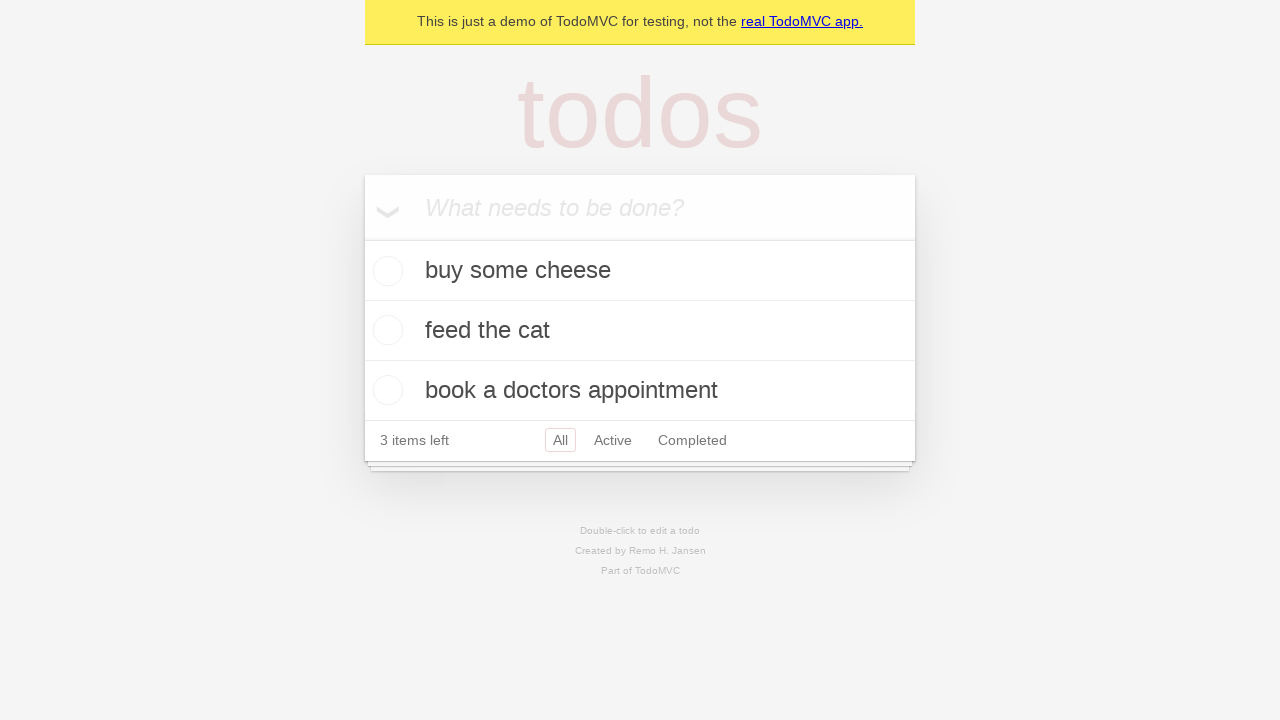

Located all todo items in the list
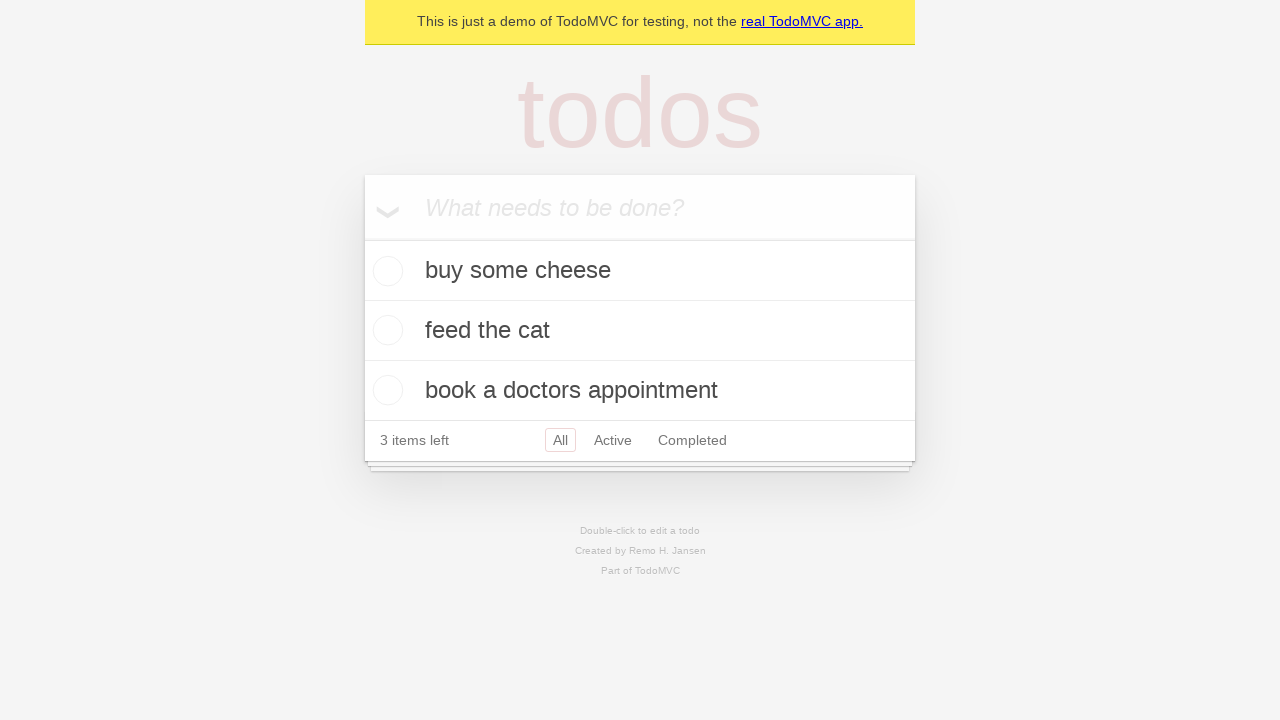

Double-clicked second todo item to enter edit mode at (640, 331) on .todo-list li >> nth=1
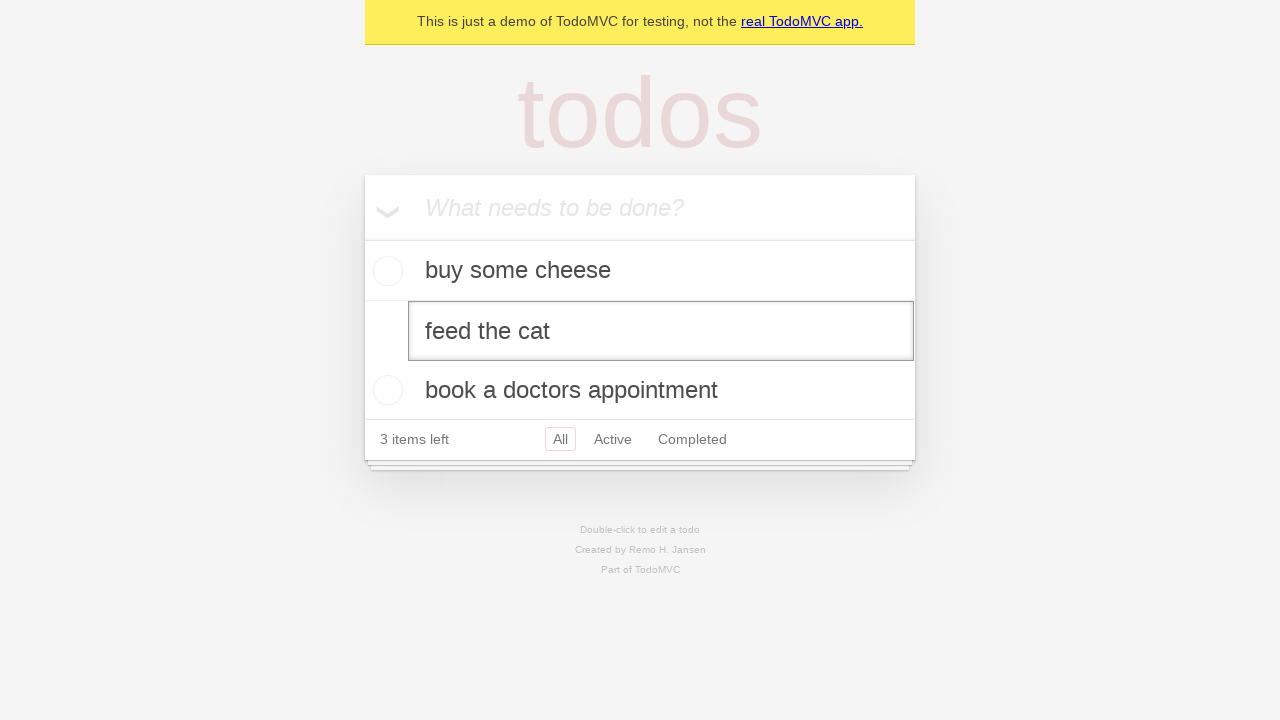

Filled edit field with text containing leading and trailing whitespace on .todo-list li >> nth=1 >> .edit
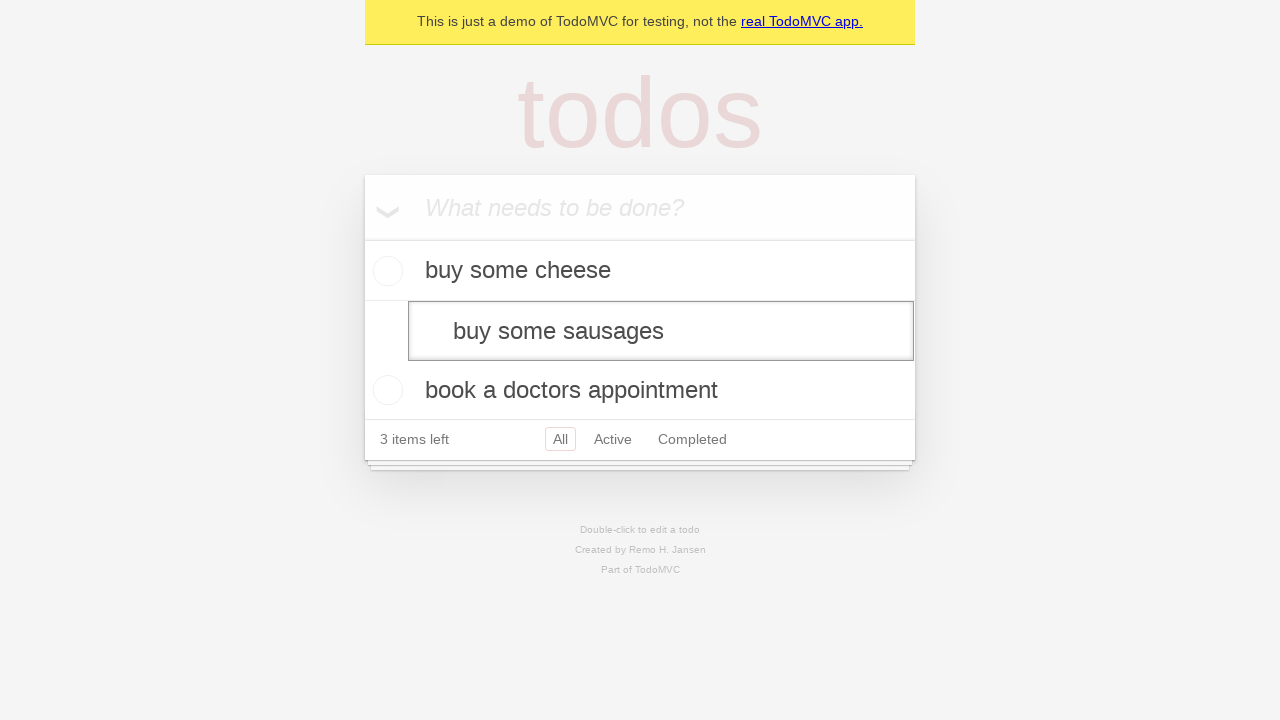

Pressed Enter to save edited todo with whitespace on .todo-list li >> nth=1 >> .edit
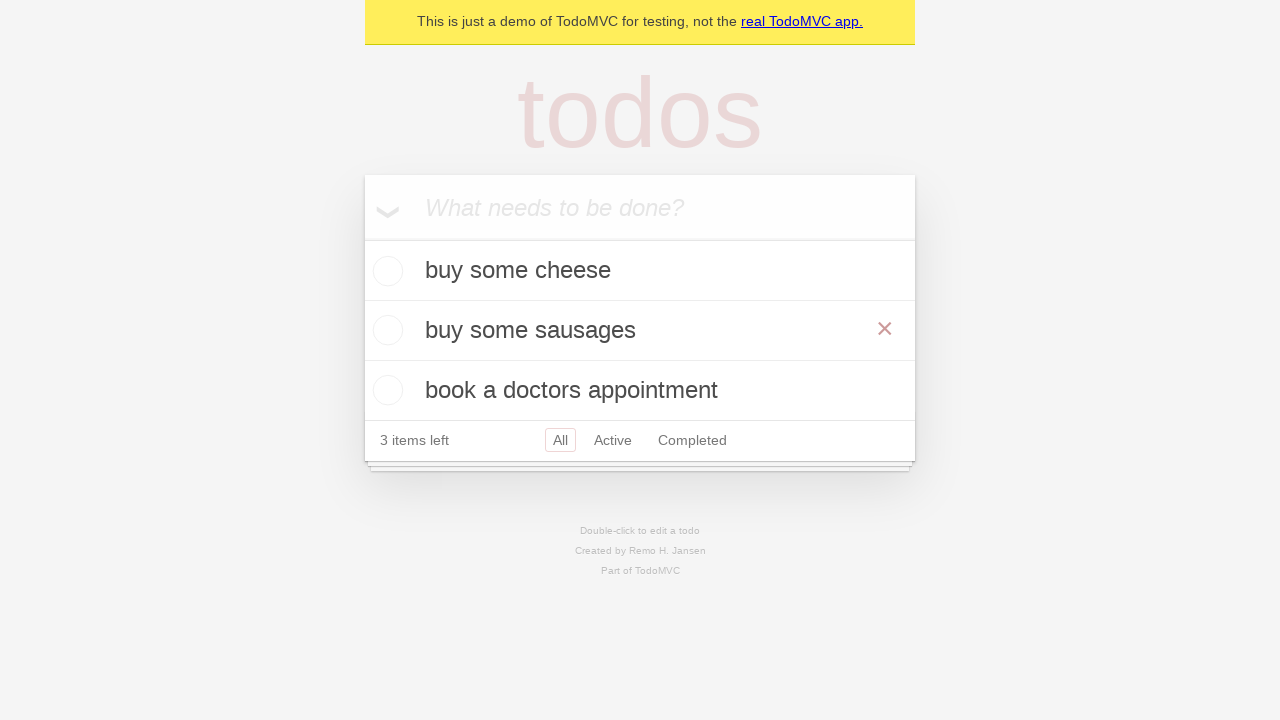

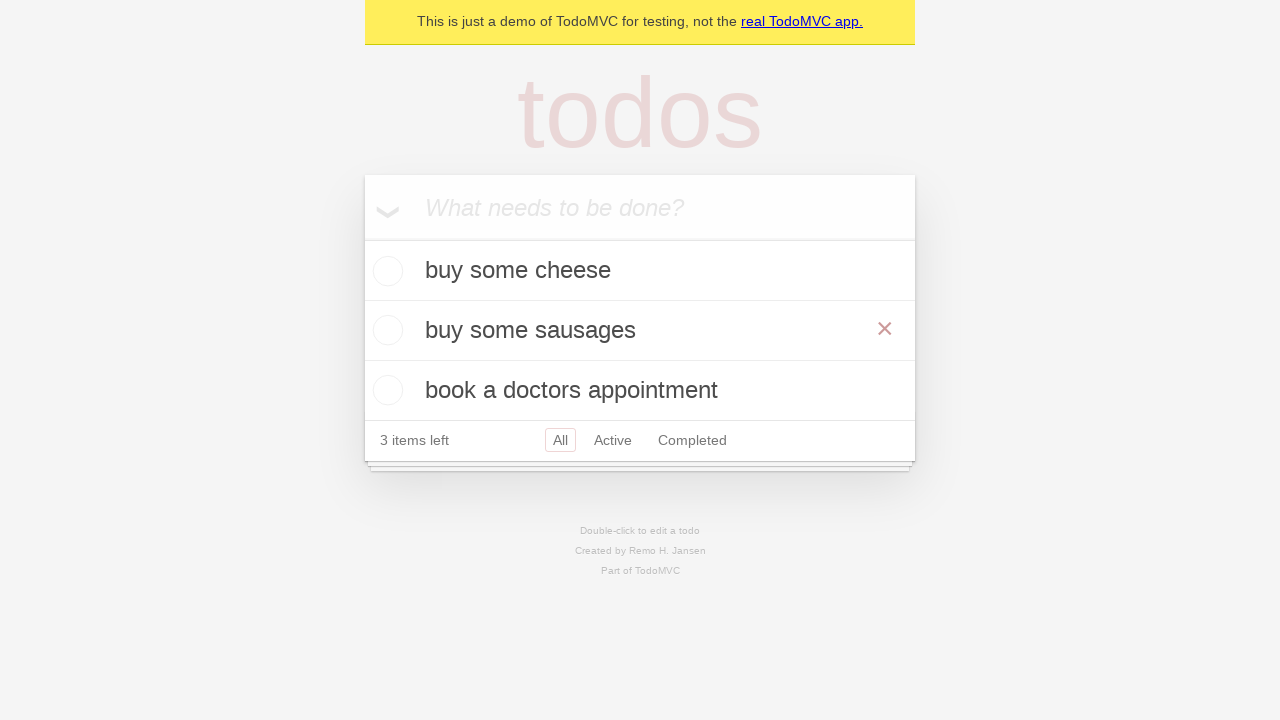